Tests drag and drop functionality by dragging an element to a target location

Starting URL: https://jqueryui.com/droppable/

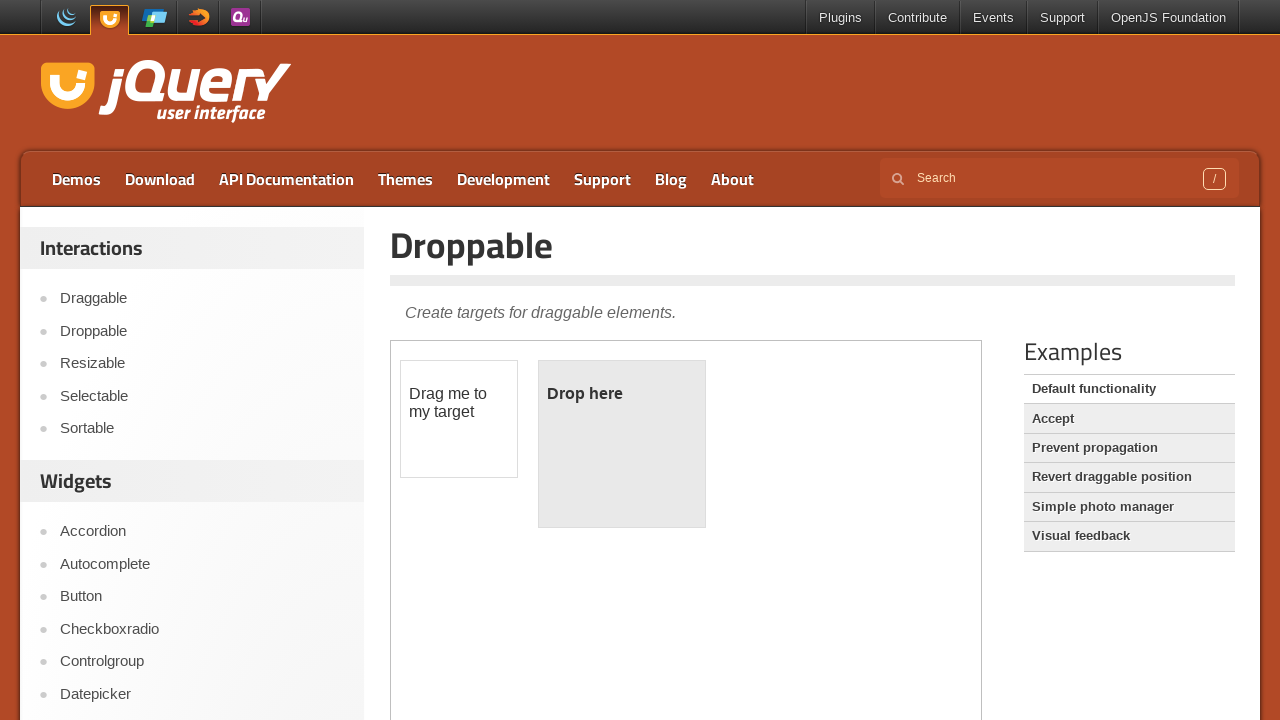

Located demo iframe
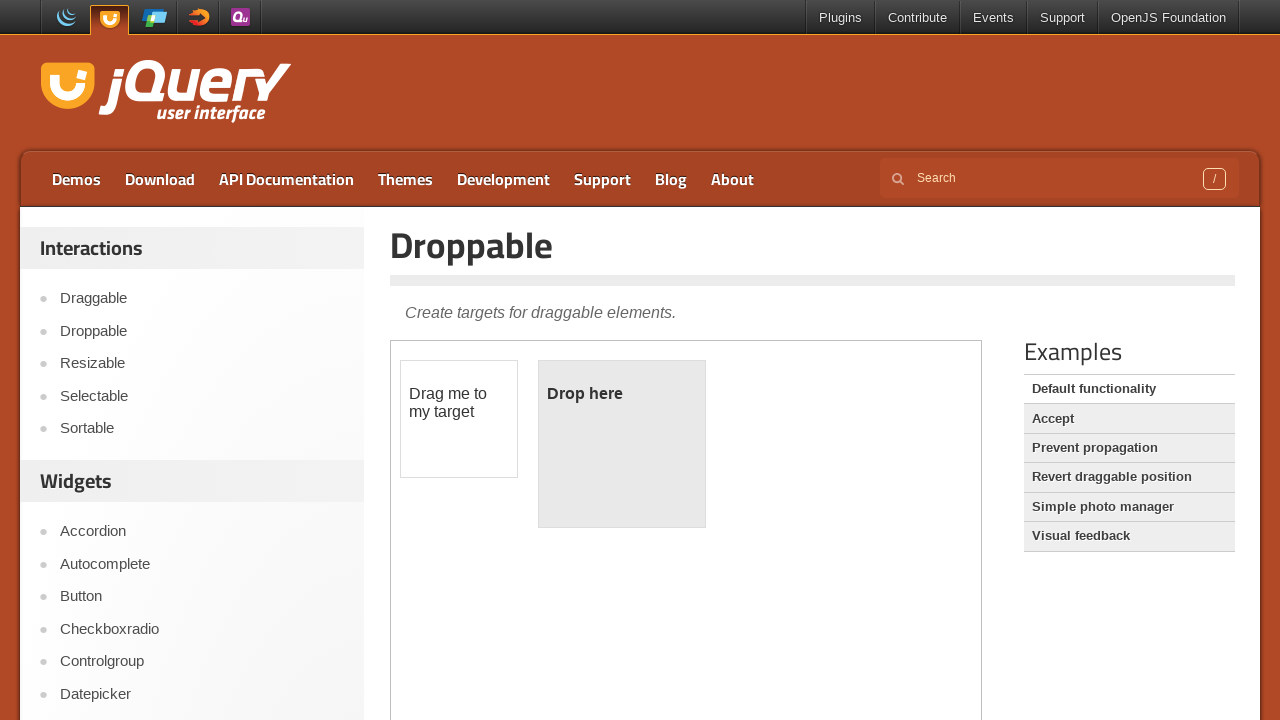

Located draggable element
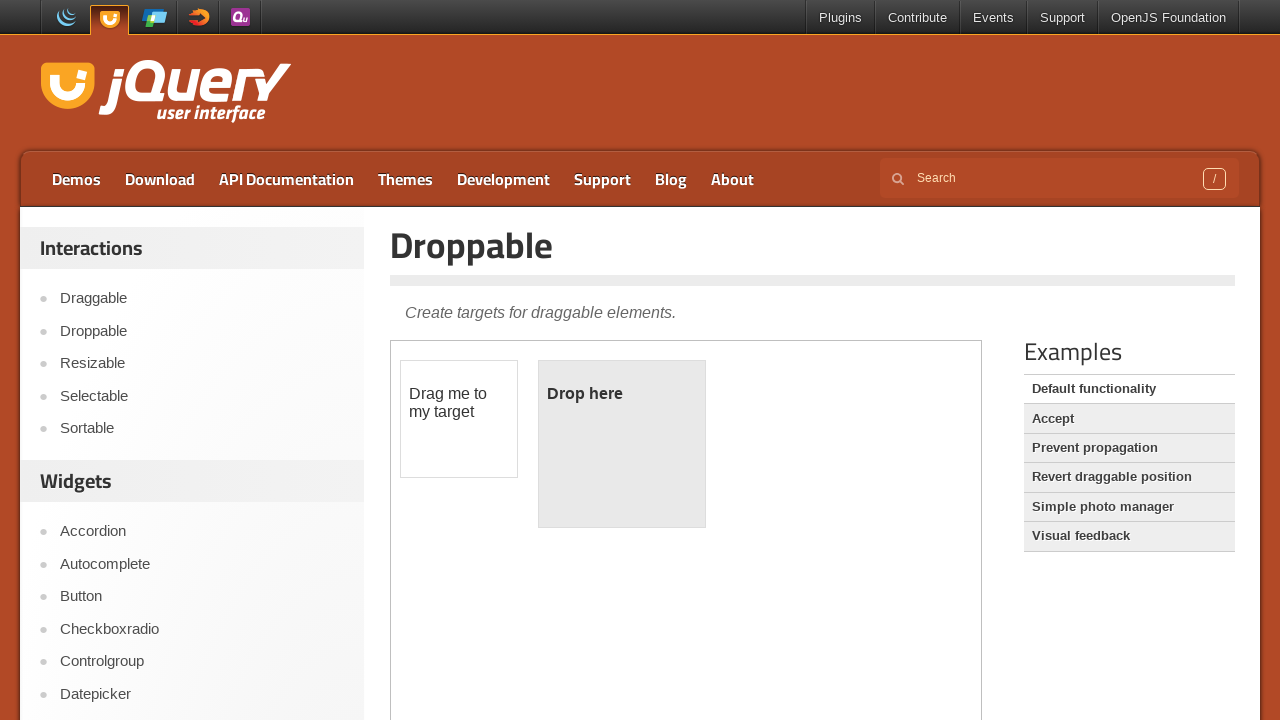

Located droppable target element
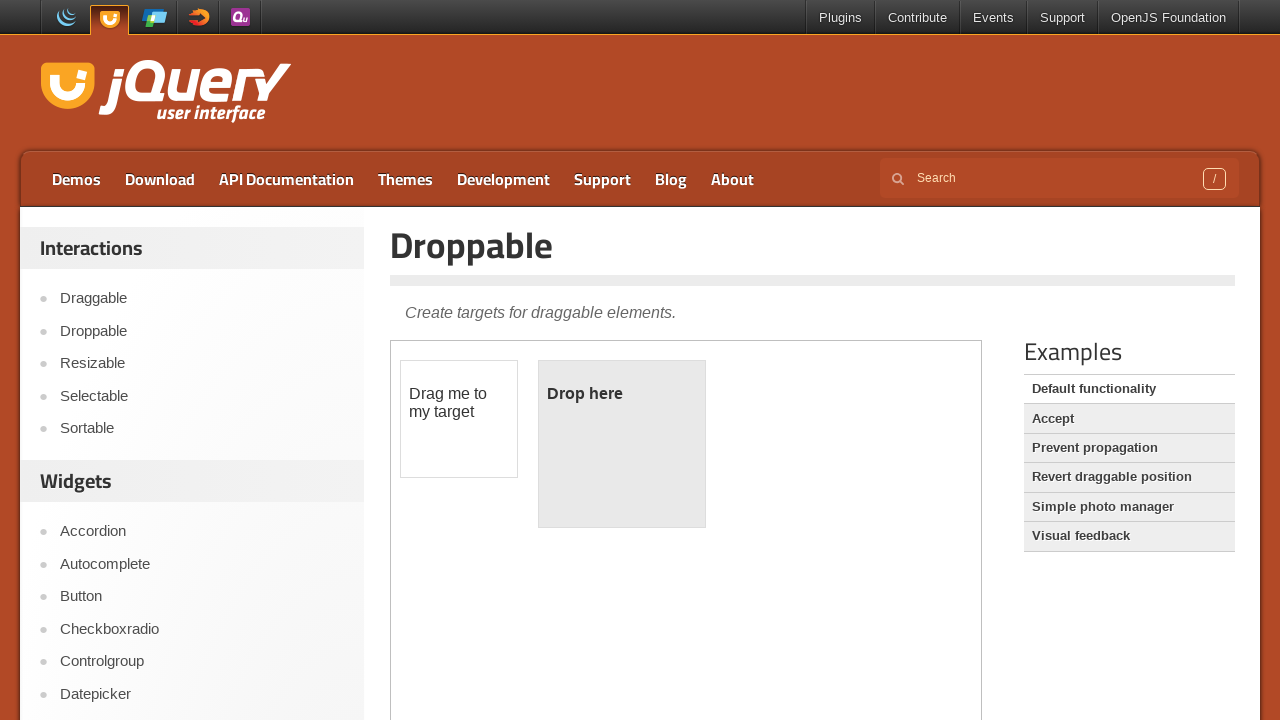

Dragged element to drop target location at (622, 444)
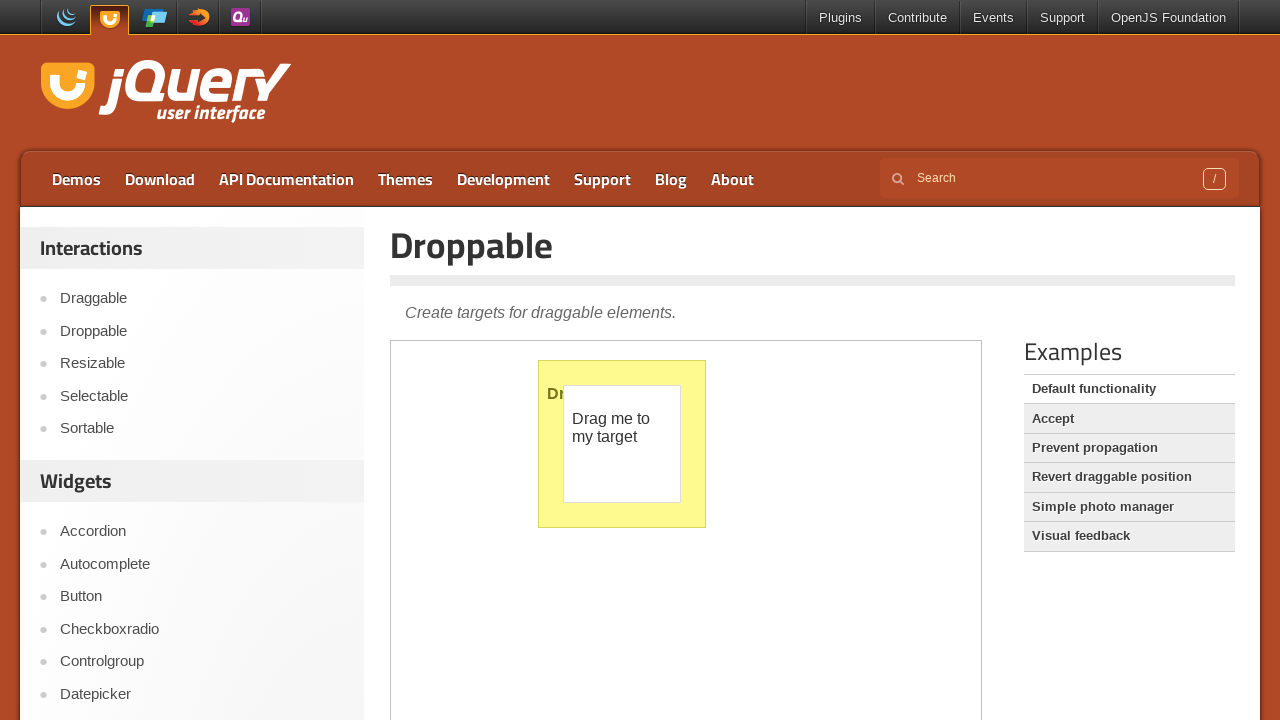

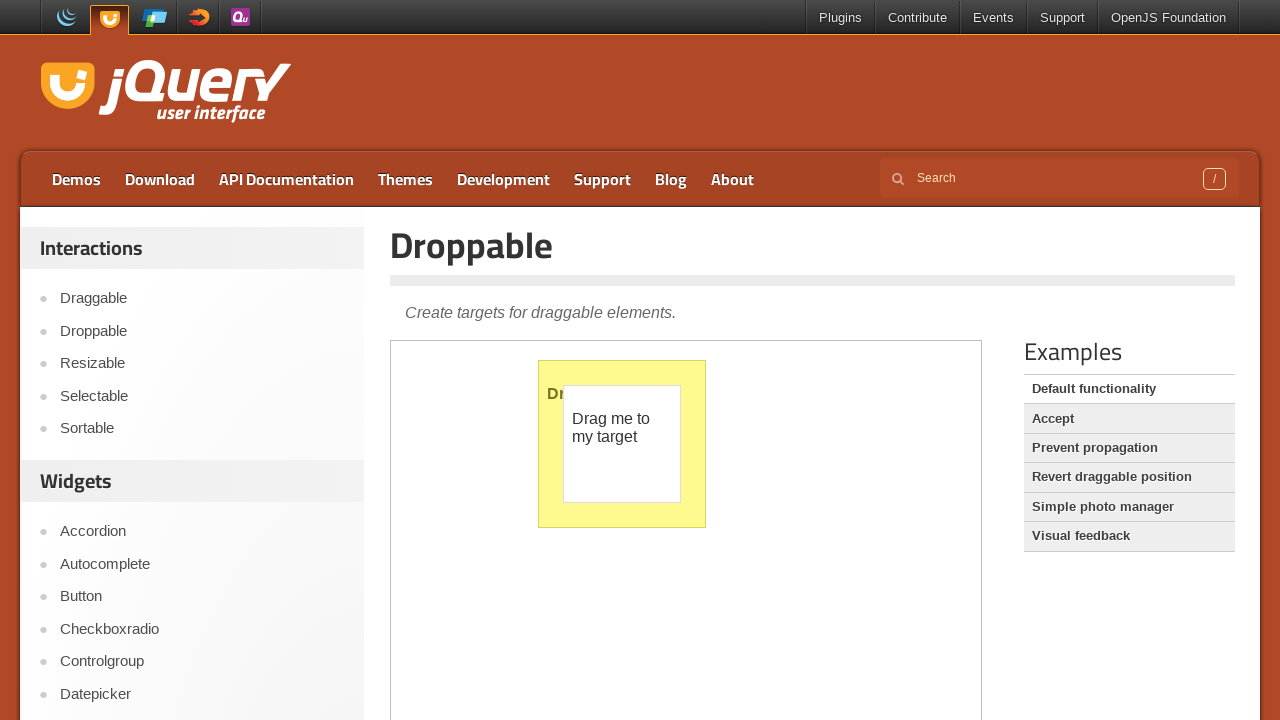